Tests adding a product to cart on demoblaze.com (test is marked as @Ignore in original)

Starting URL: https://www.demoblaze.com

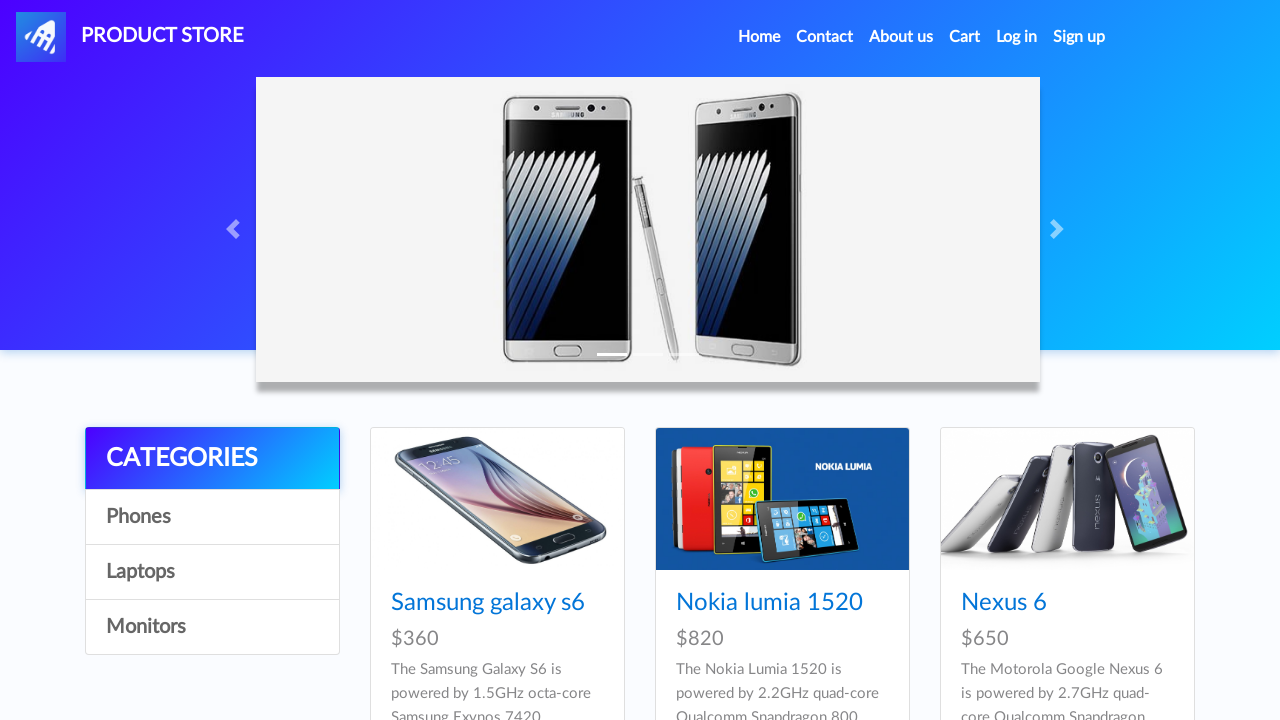

Clicked on category navigation at (212, 627) on xpath=//div[5]/div/div[1]/div/a[4]
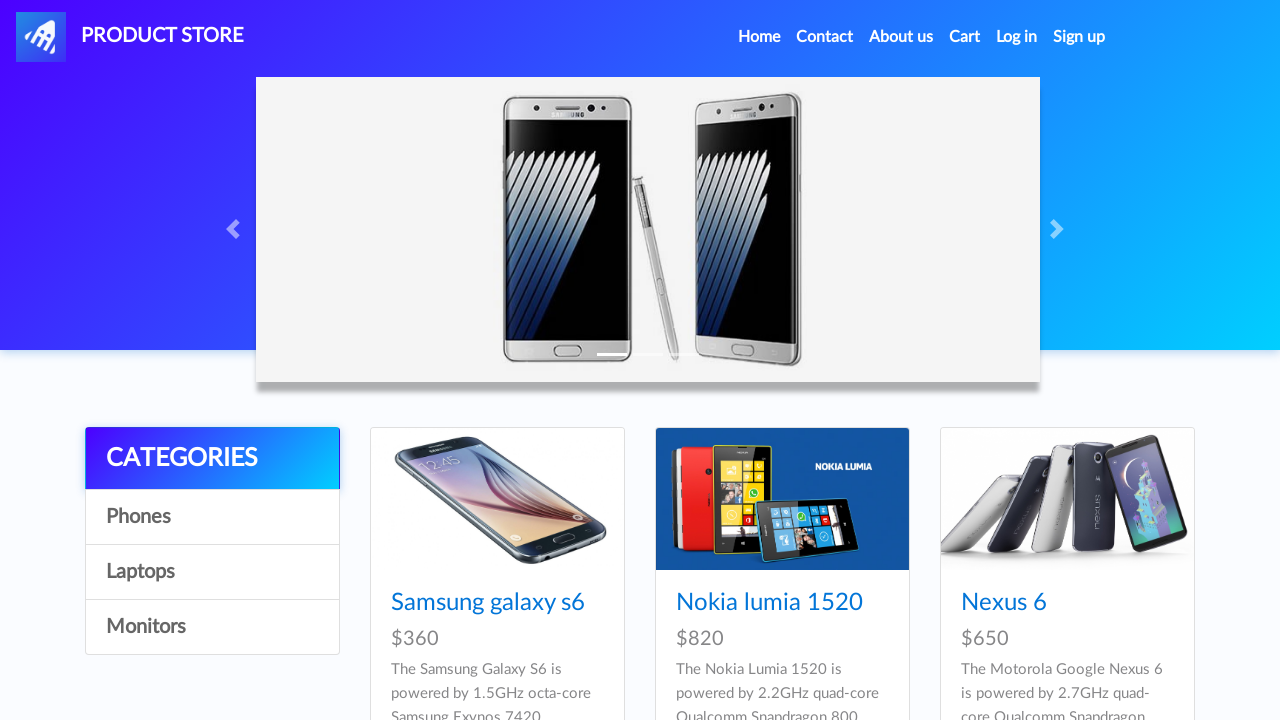

Clicked on first product at (484, 483) on xpath=//div[5]/div/div[2]/div/div[1]/div/div/h4/a
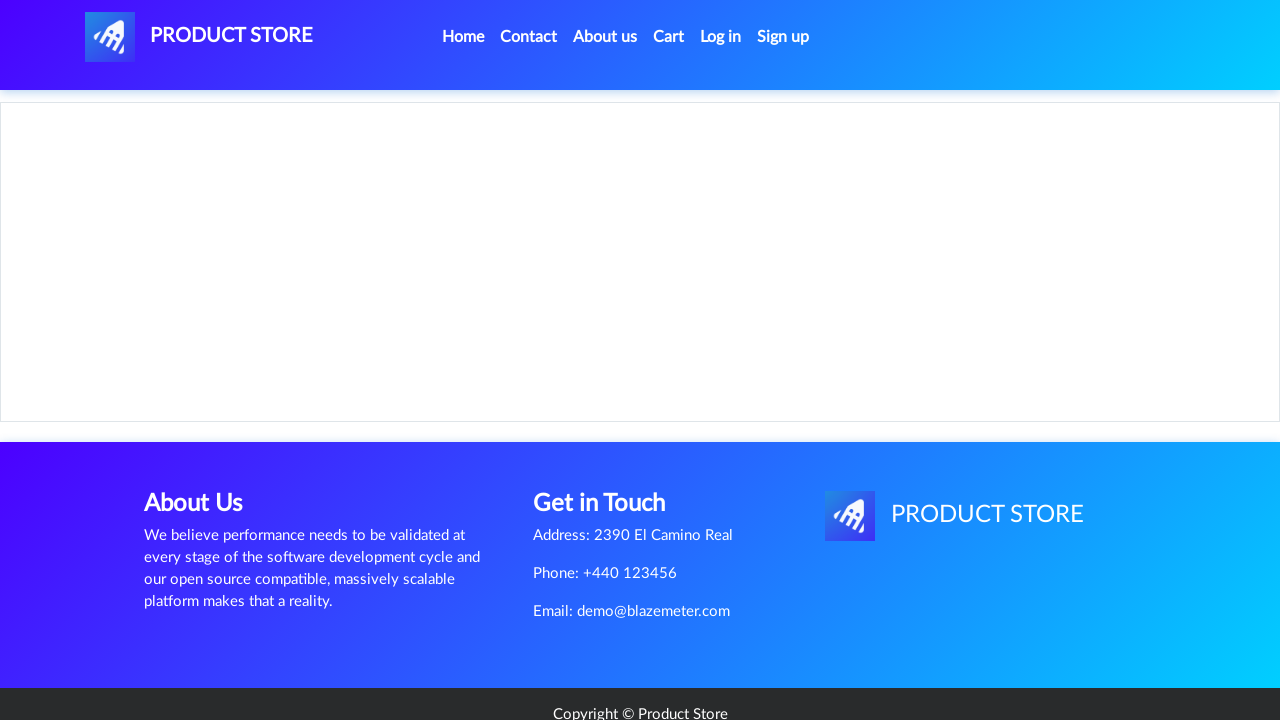

Clicked Add to cart button at (610, 460) on xpath=//div[5]/div/div[2]/div[2]/div/a
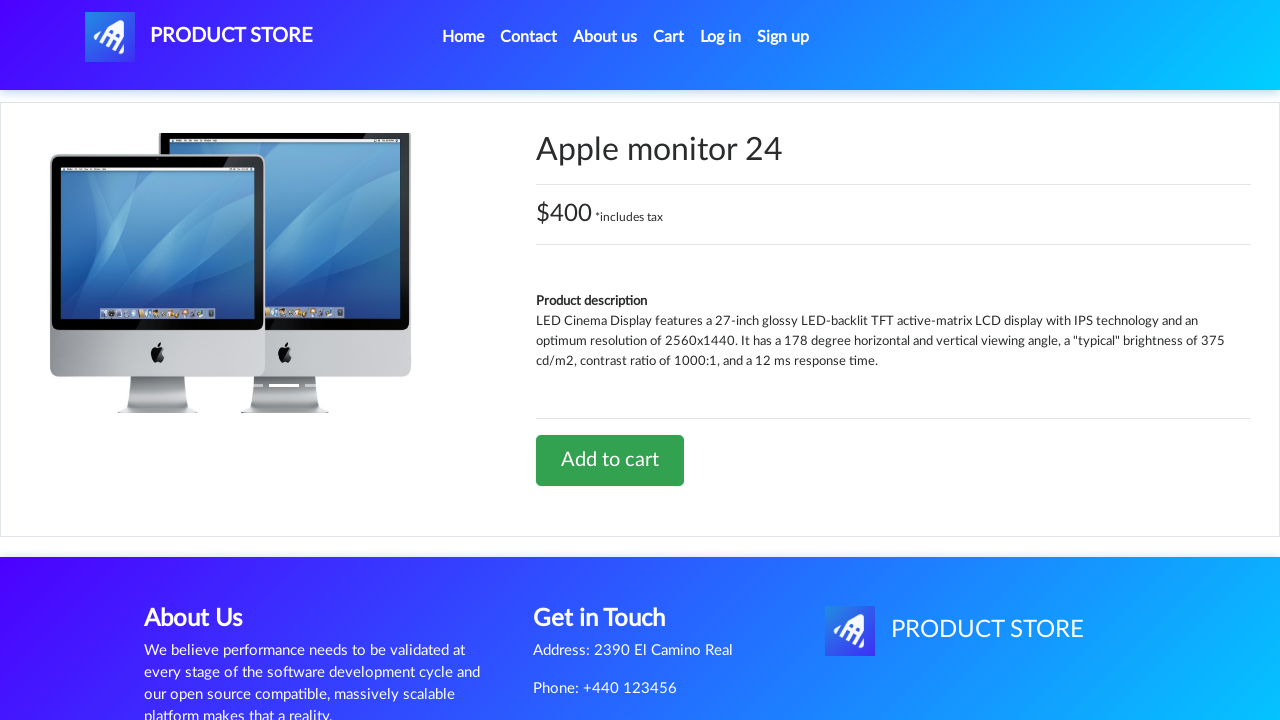

Verified Add to cart button is displayed
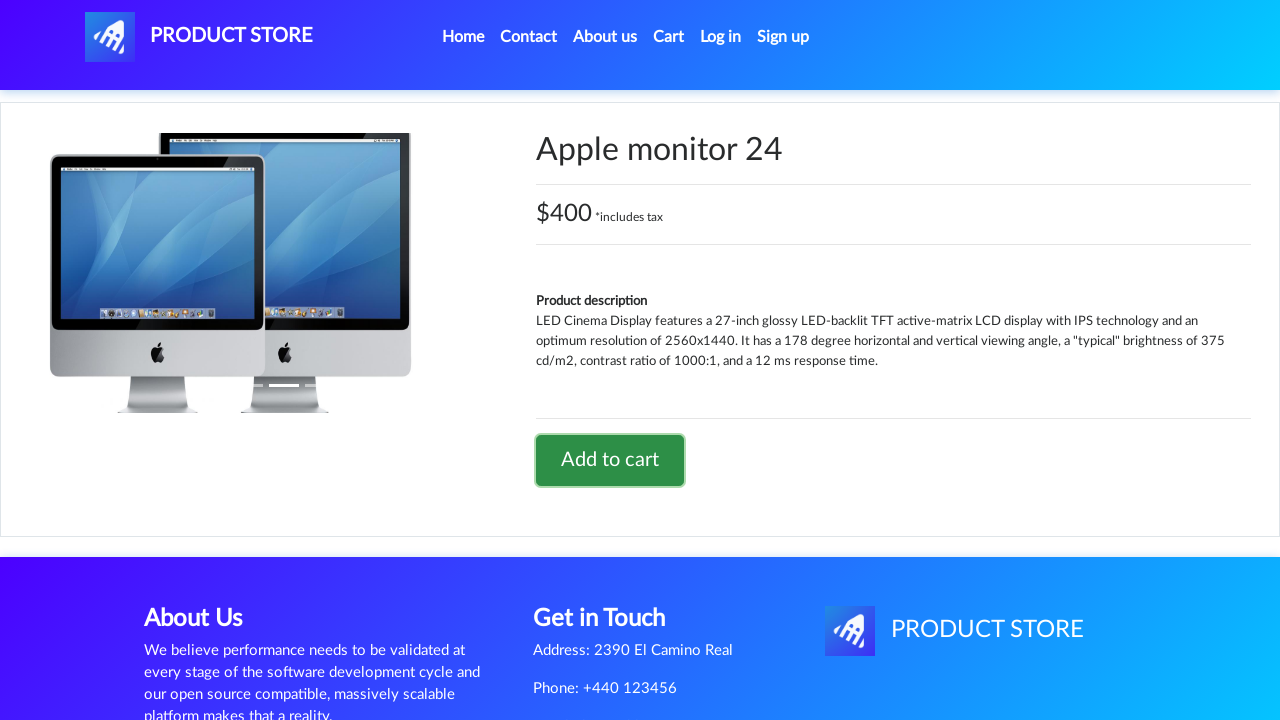

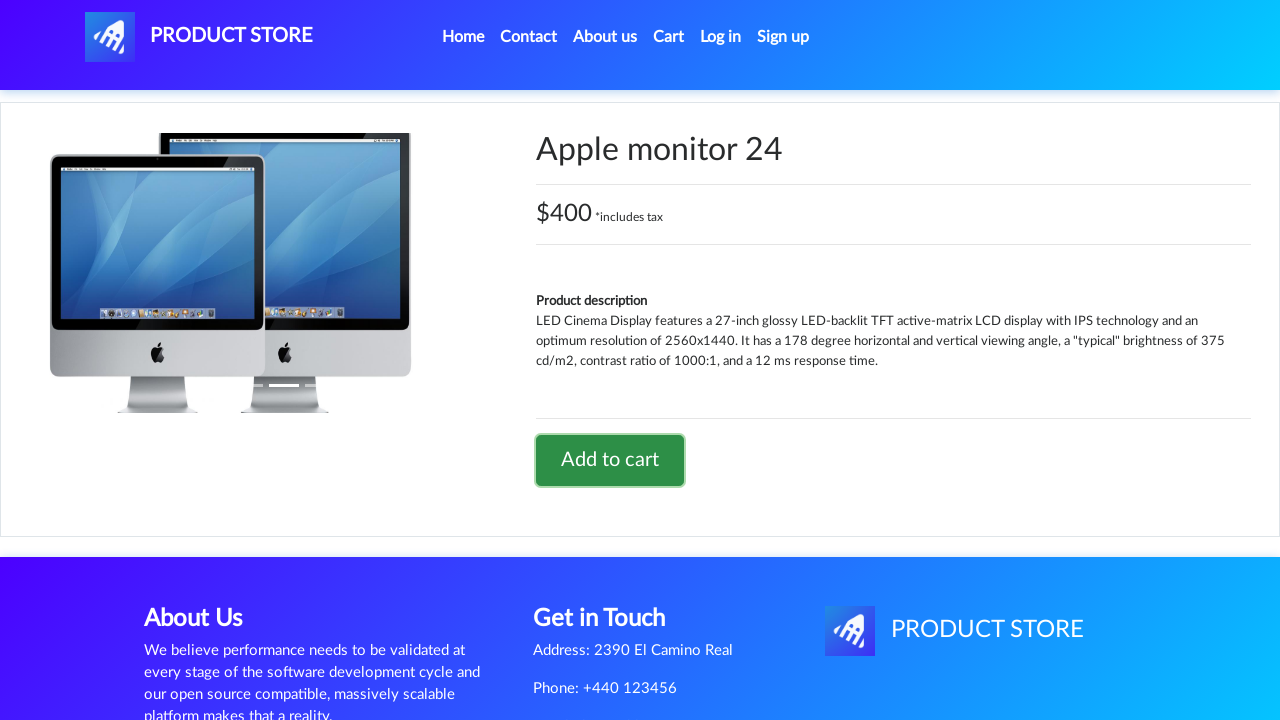